Solves a mathematical captcha by extracting a value from an element attribute, calculating a mathematical expression, and submitting the form with checkboxes

Starting URL: http://suninjuly.github.io/get_attribute.html

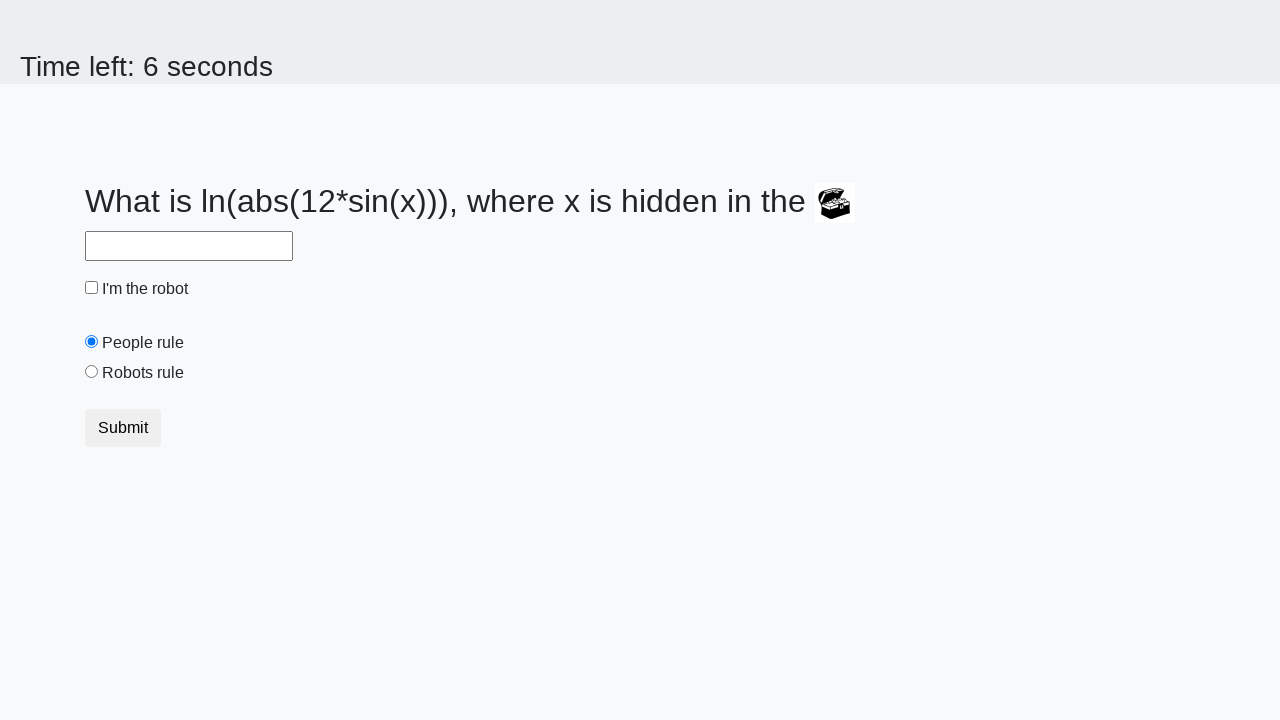

Located treasure element
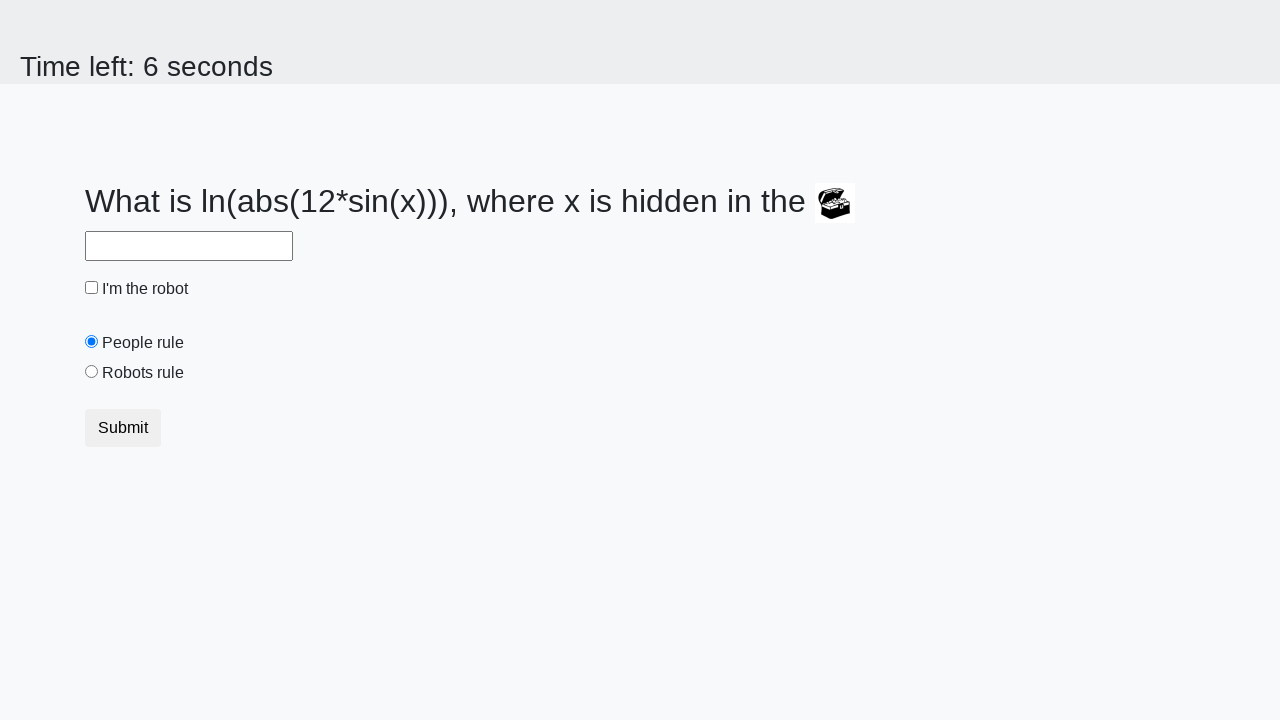

Extracted valuex attribute from treasure element
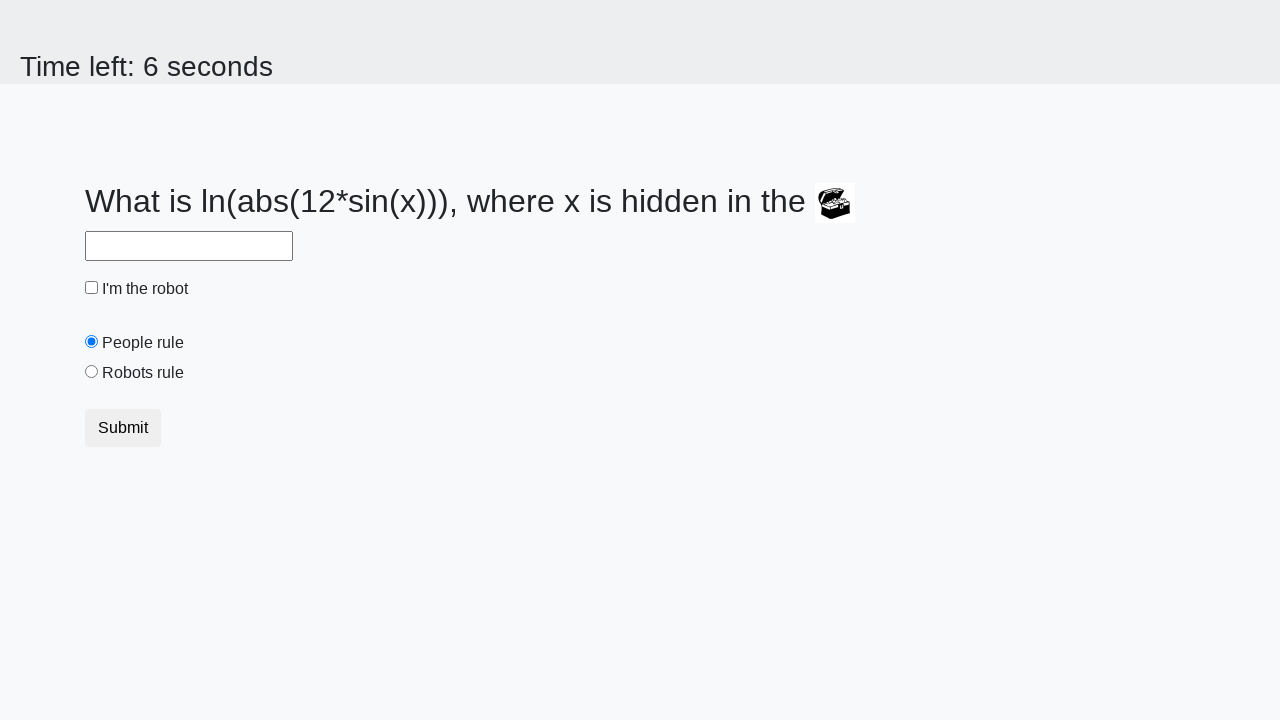

Converted extracted value to integer: 437
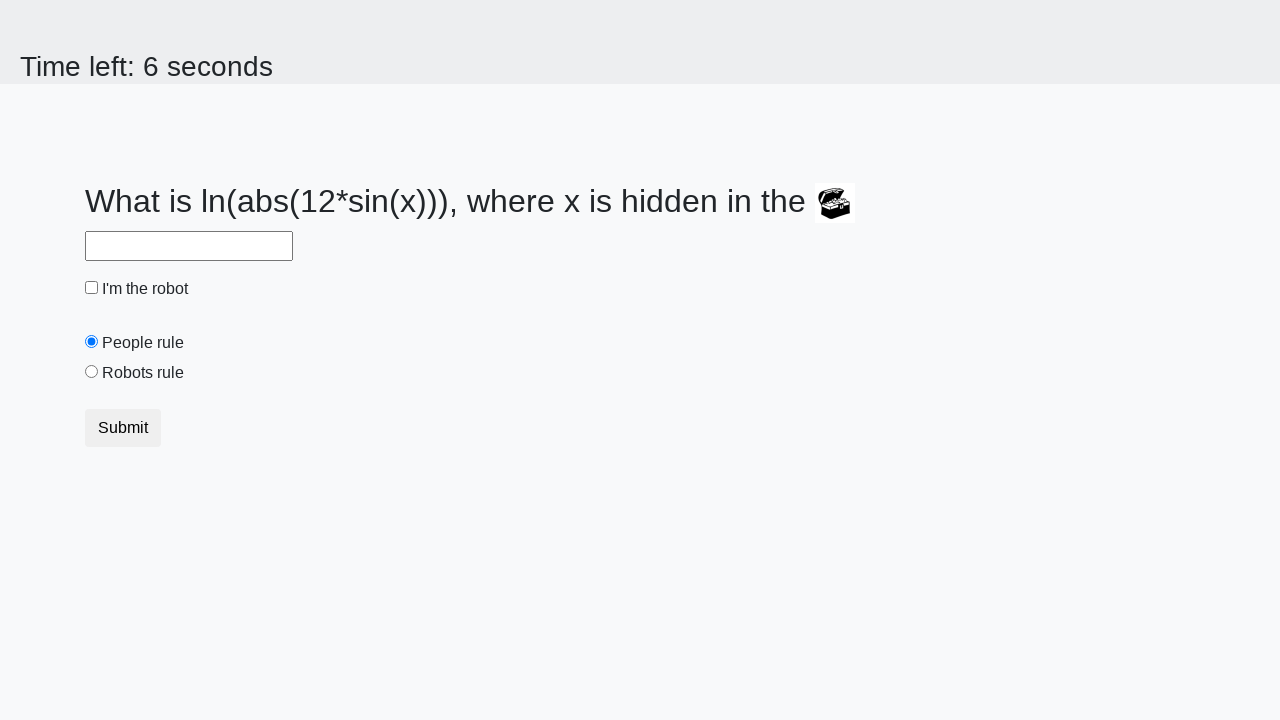

Calculated mathematical expression result: 1.3241766186067516
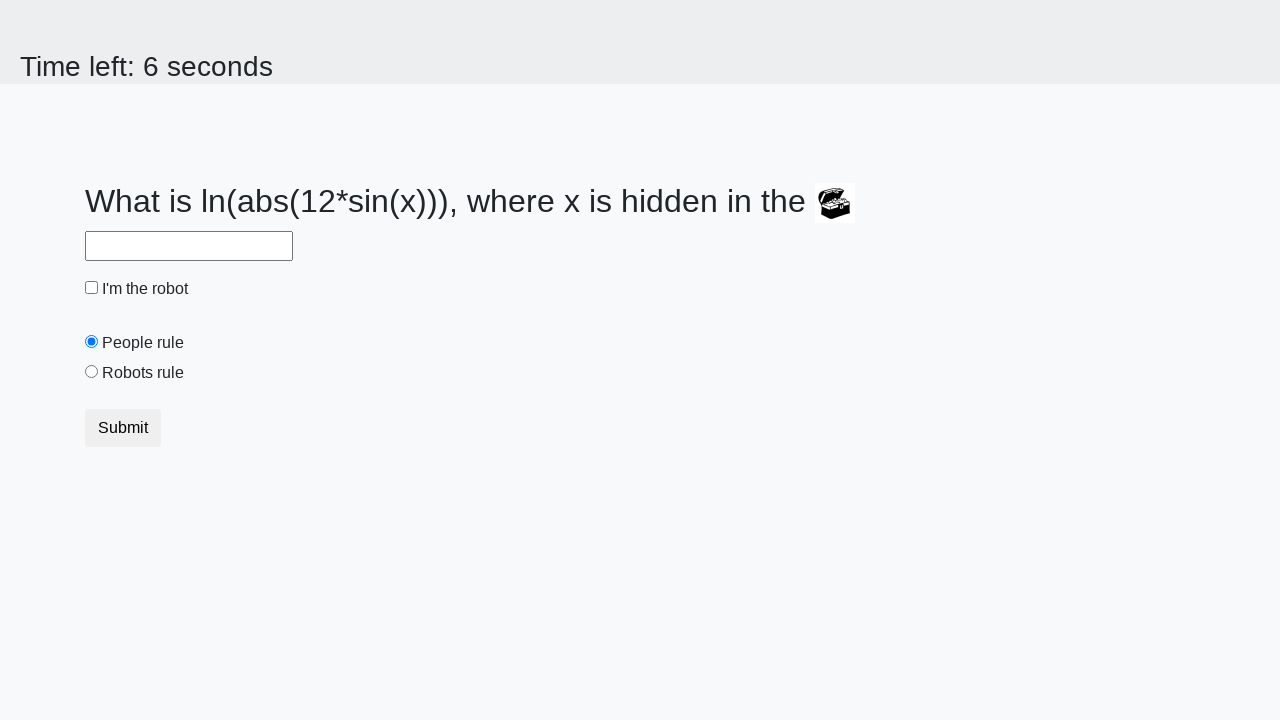

Filled answer field with calculated value on #answer
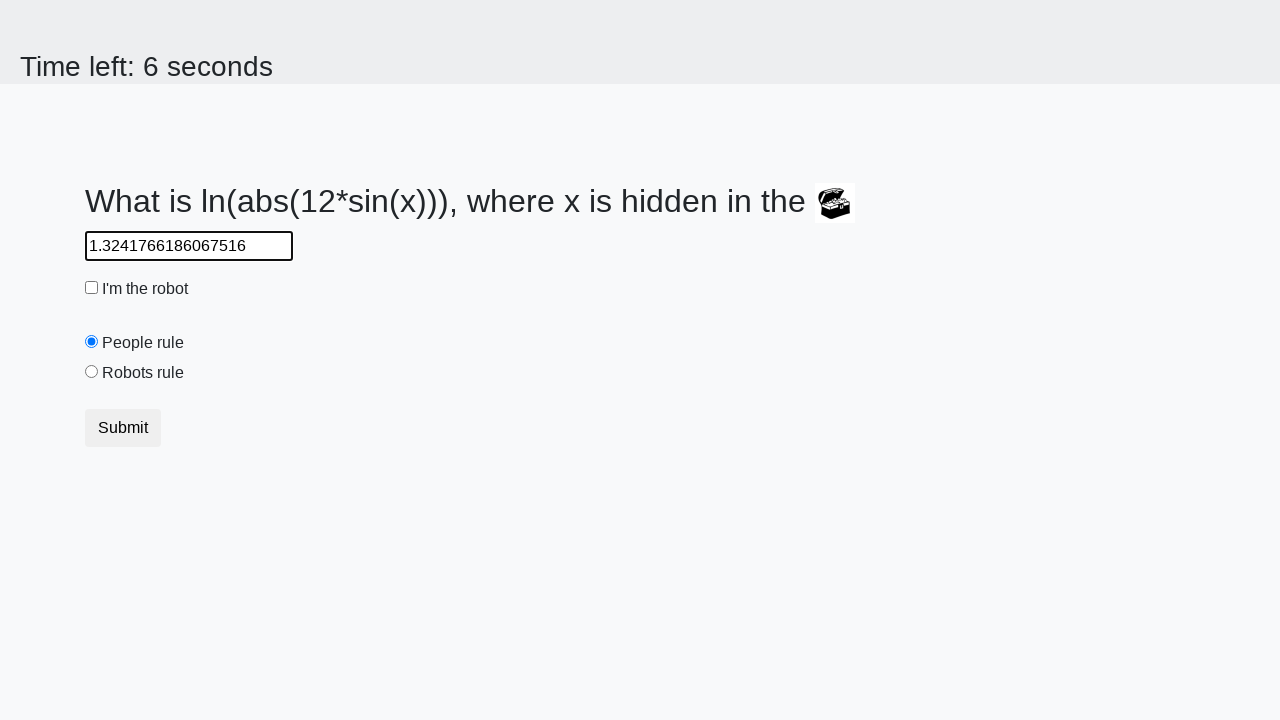

Clicked robot checkbox at (92, 288) on #robotCheckbox
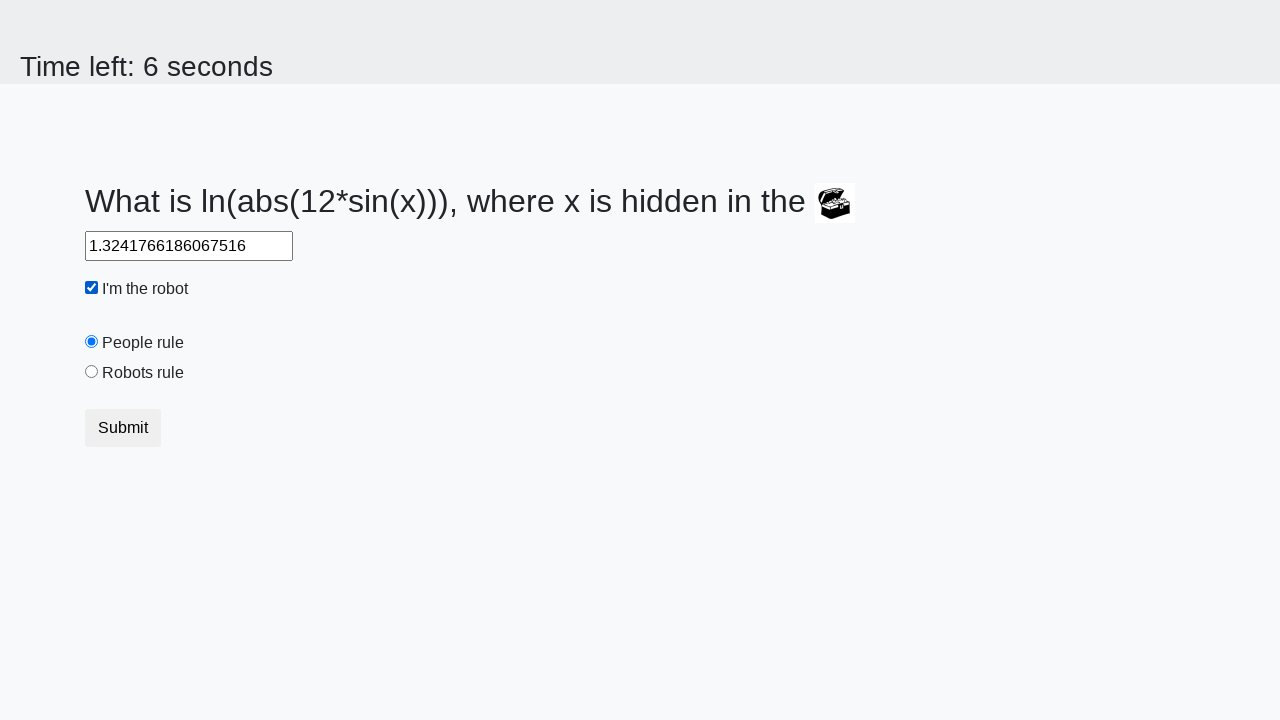

Clicked robots rule radio button at (92, 372) on #robotsRule
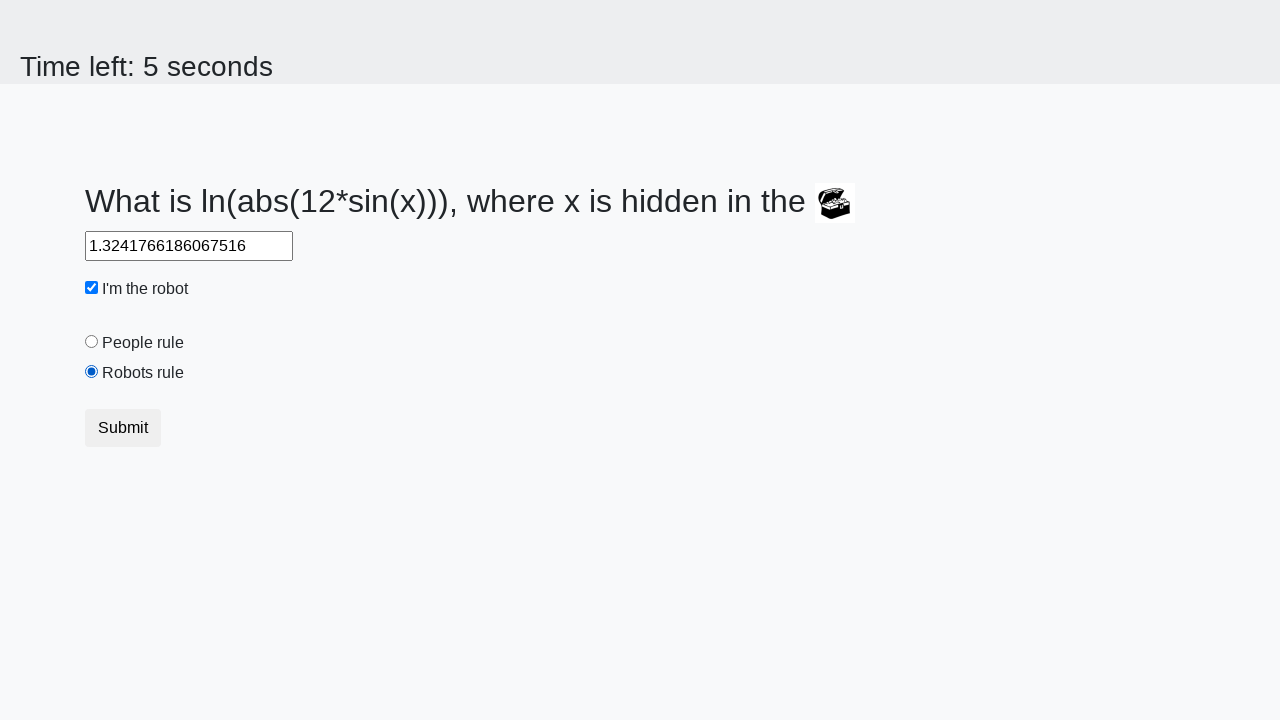

Clicked submit button to complete the captcha at (123, 428) on .btn.btn-default
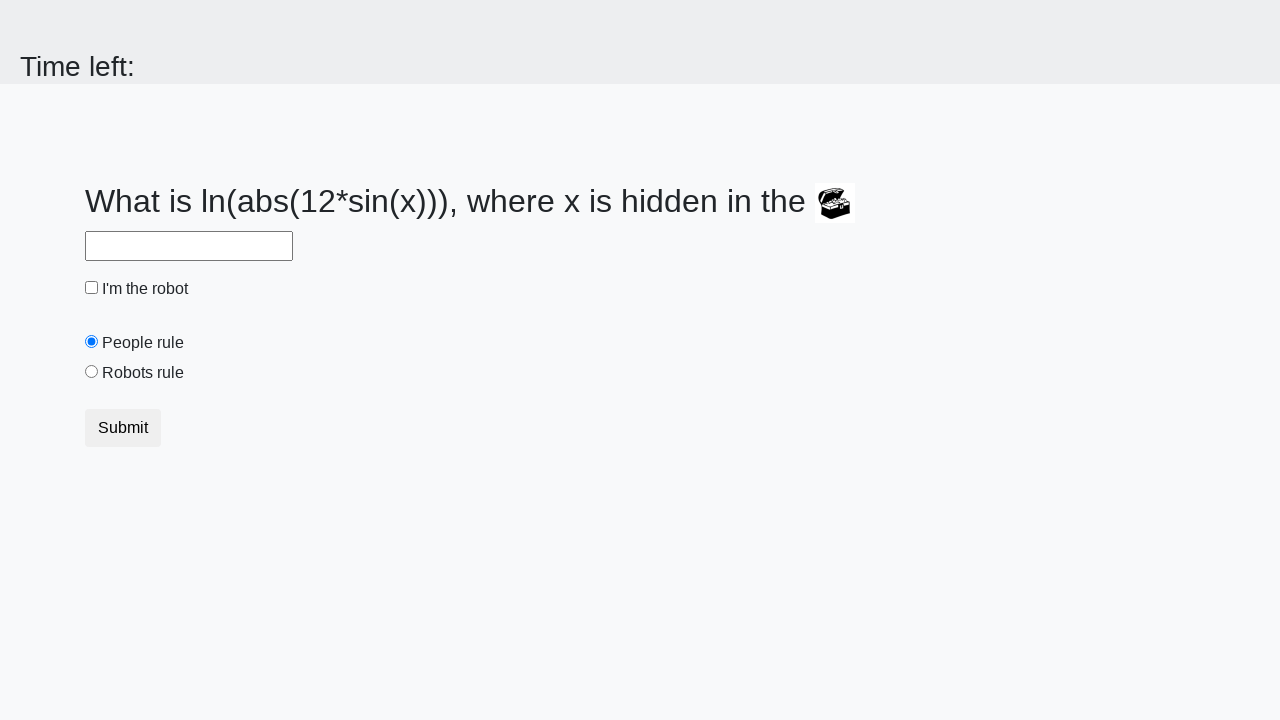

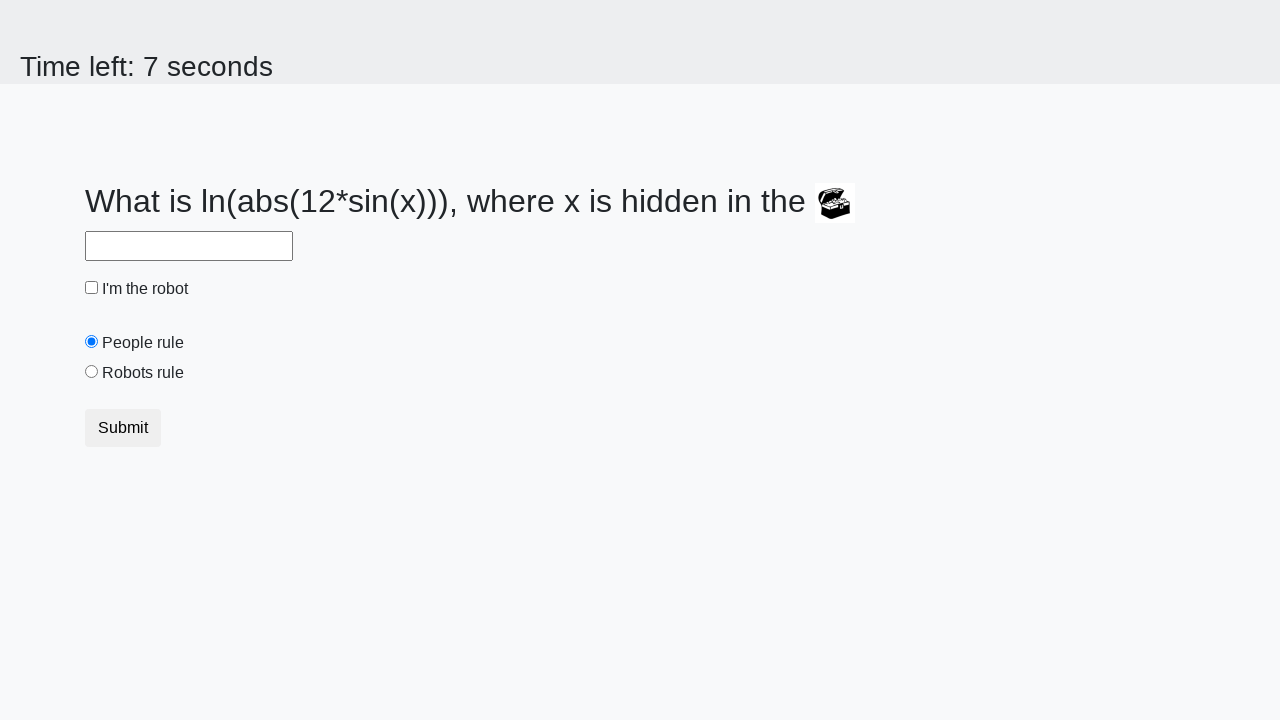